Tests navigation to a sub-catalog page from the navbar dropdown menu by hovering and clicking on the household appliances category

Starting URL: https://intershop5.skillbox.ru

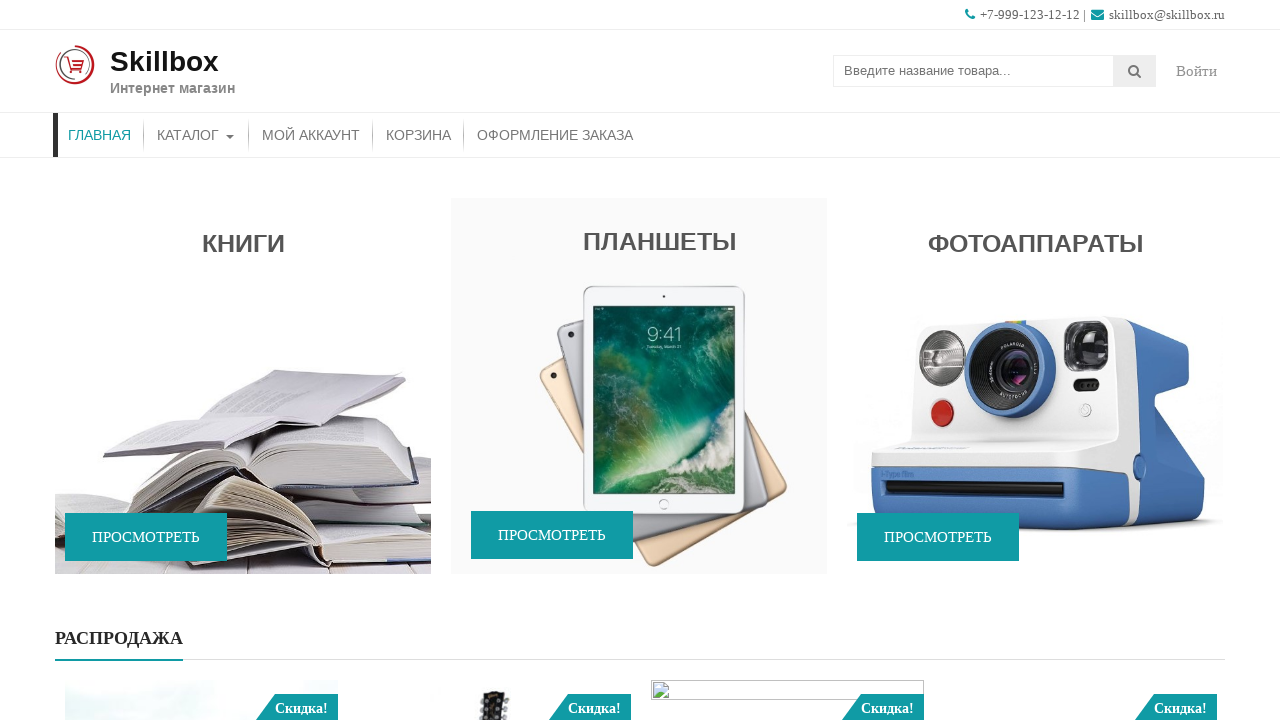

Hovered over catalog dropdown menu at (196, 135) on (//li[@id='menu-item-46']//a)[1]
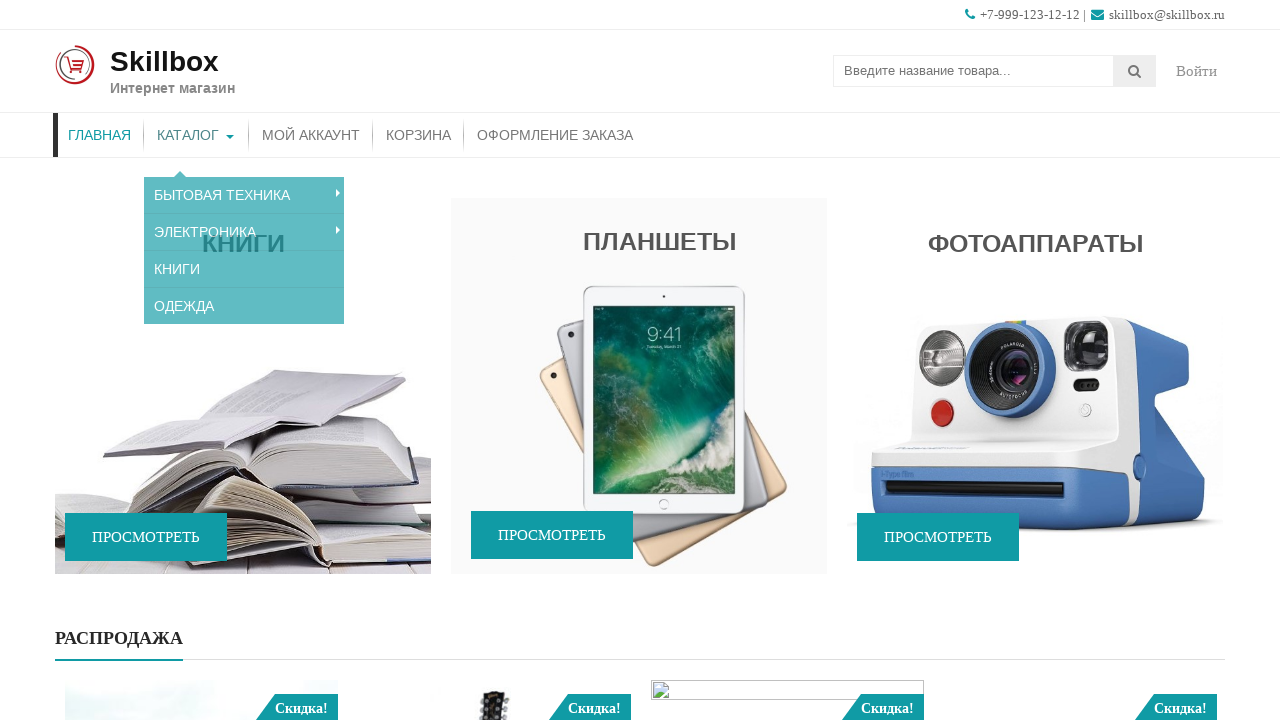

Clicked on household appliances (Бытовая техника) sub-catalog link at (244, 187) on xpath=//li[@id='menu-item-119']/a[1]
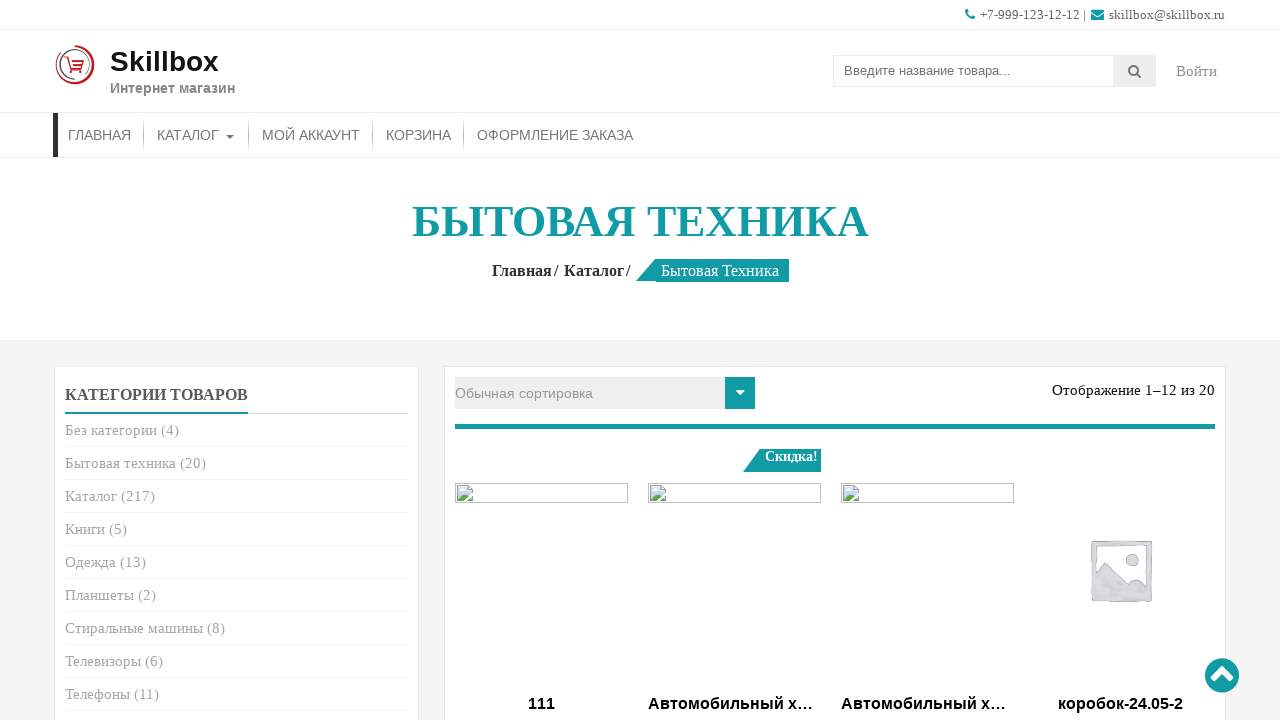

Sub-catalog page header 'Бытовая техника' loaded and verified
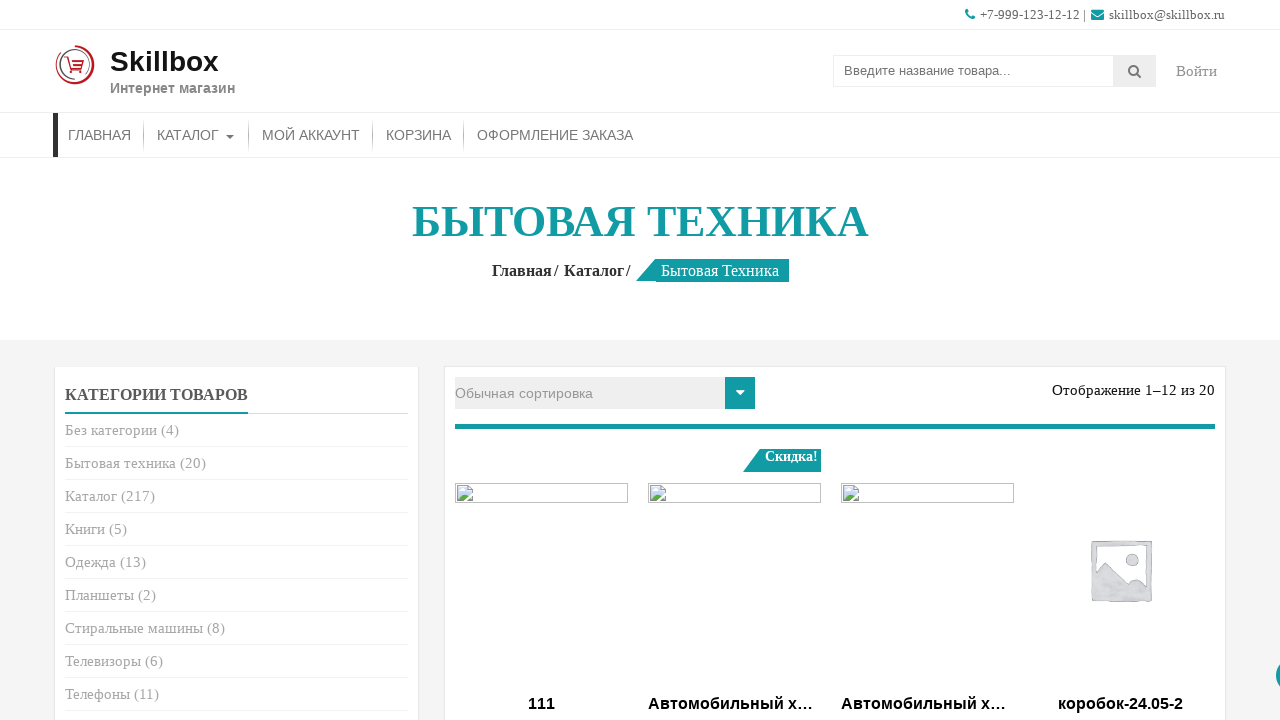

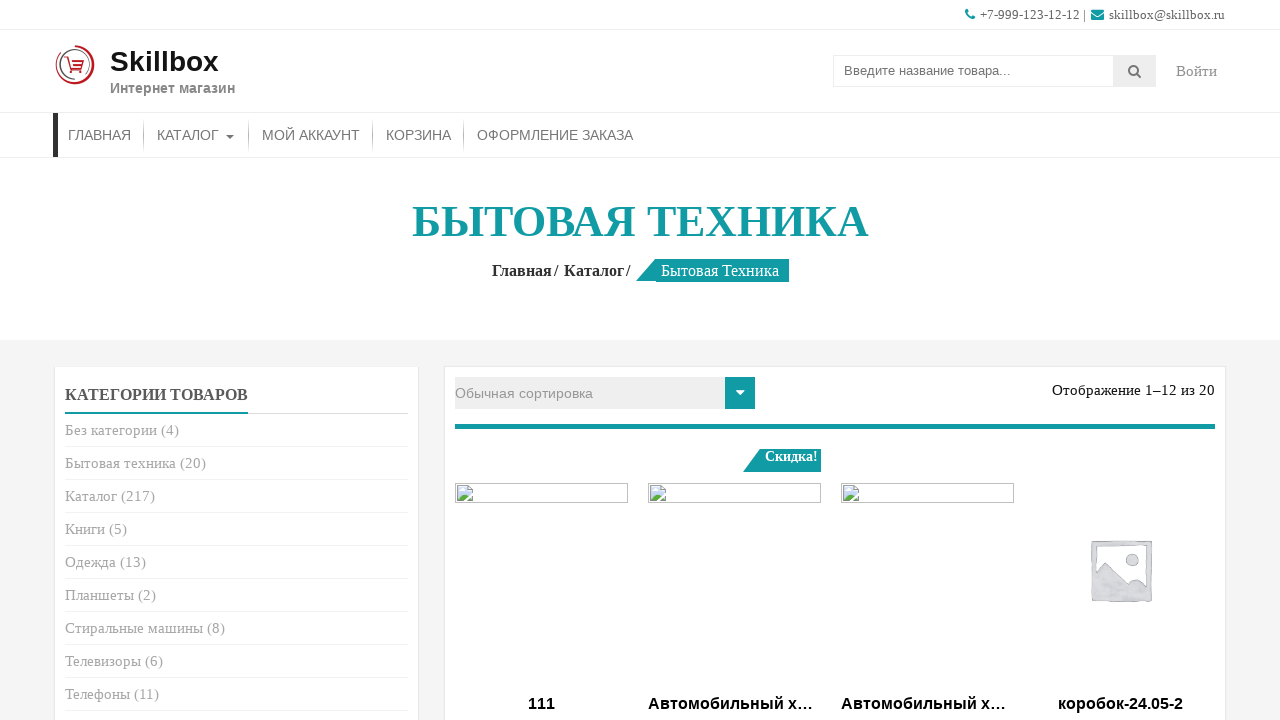